Tests that the Clear completed button displays correct text when items are completed

Starting URL: https://demo.playwright.dev/todomvc

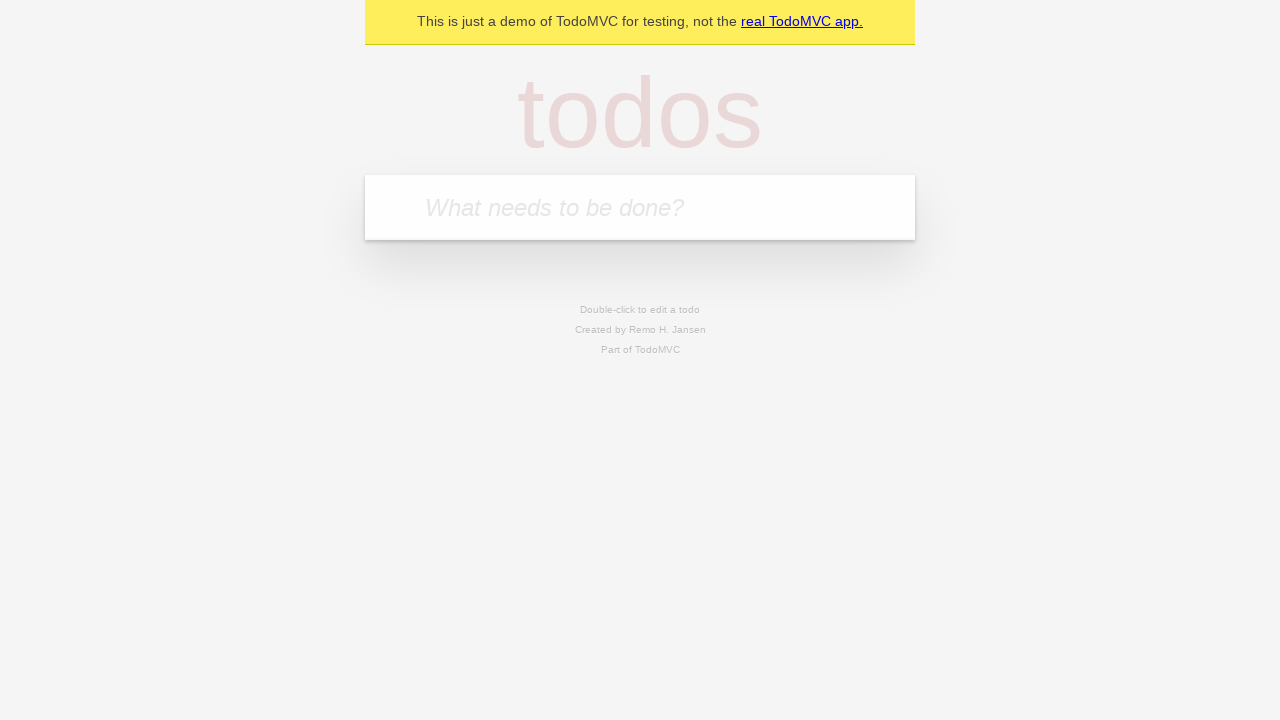

Filled input field with 'buy some cheese' on internal:attr=[placeholder="What needs to be done?"i]
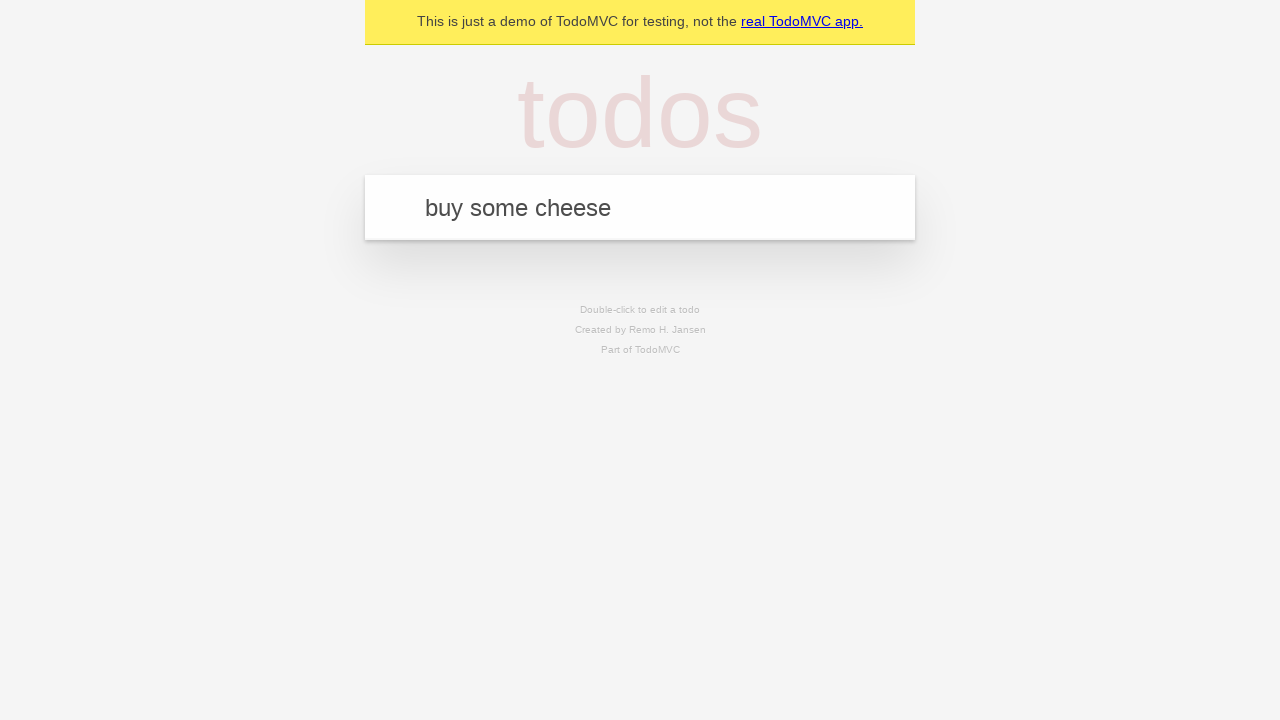

Pressed Enter to add first todo item on internal:attr=[placeholder="What needs to be done?"i]
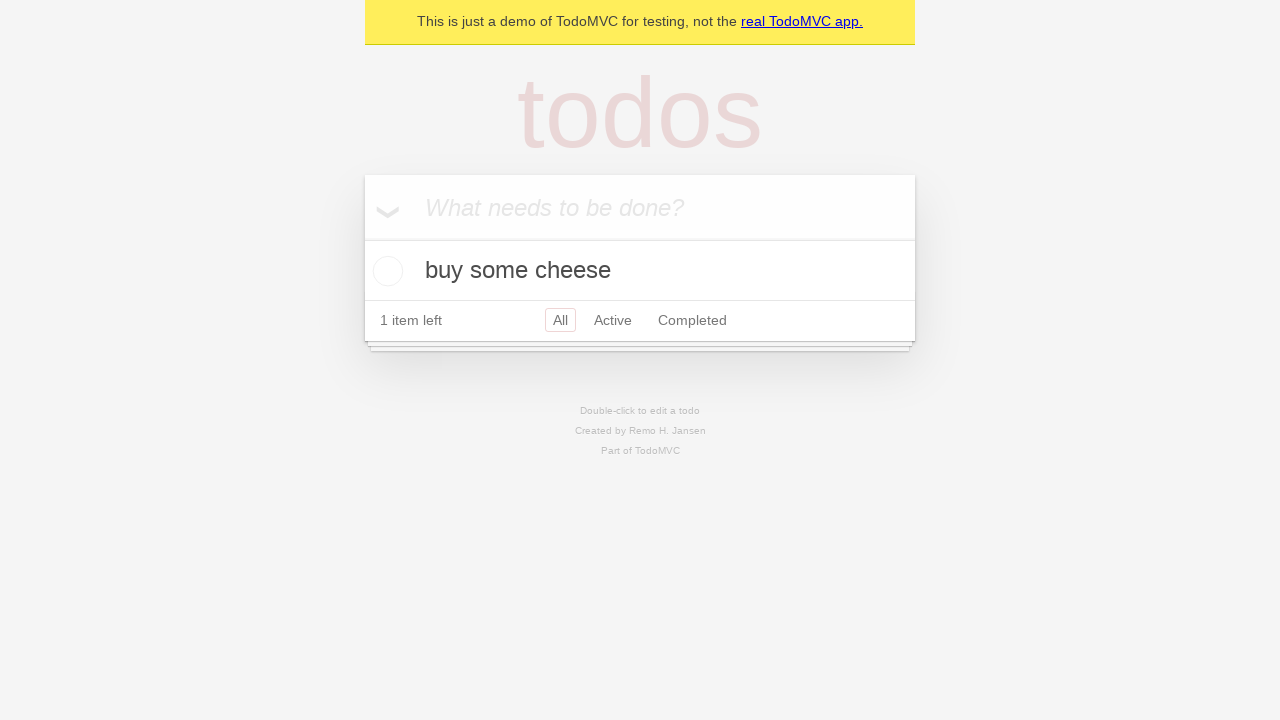

Filled input field with 'feed the cat' on internal:attr=[placeholder="What needs to be done?"i]
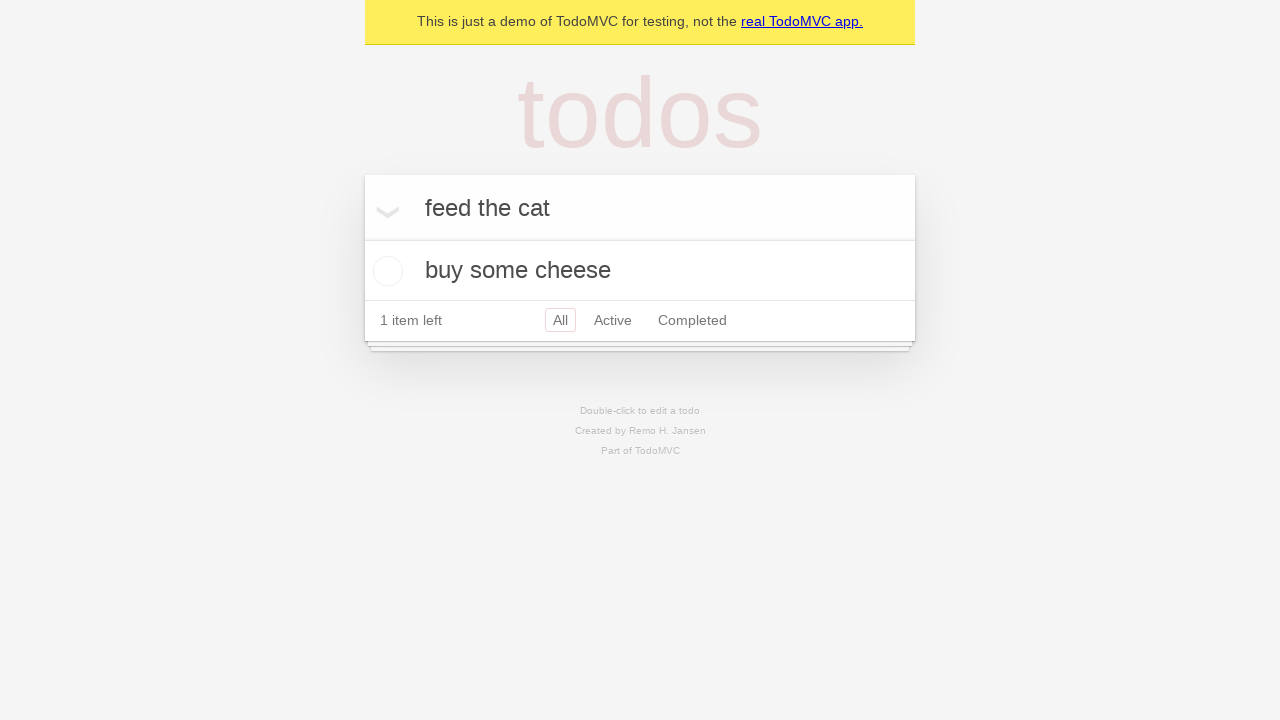

Pressed Enter to add second todo item on internal:attr=[placeholder="What needs to be done?"i]
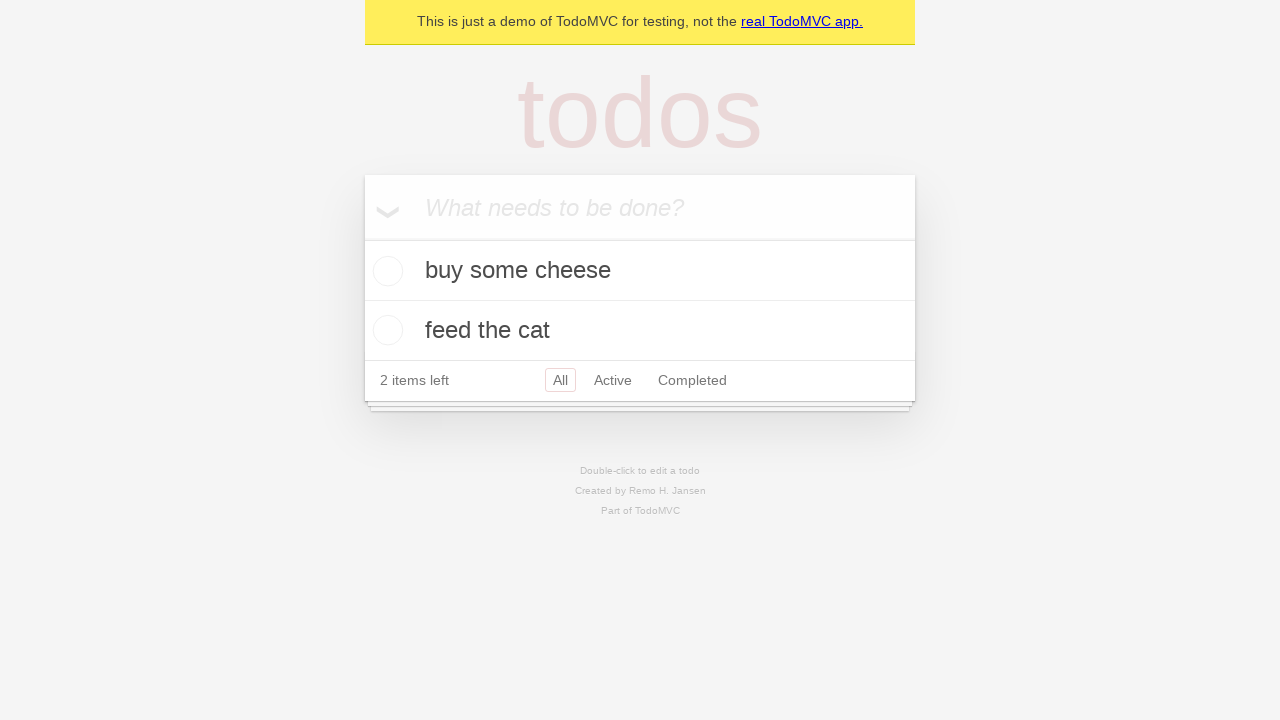

Filled input field with 'book a doctors appointment' on internal:attr=[placeholder="What needs to be done?"i]
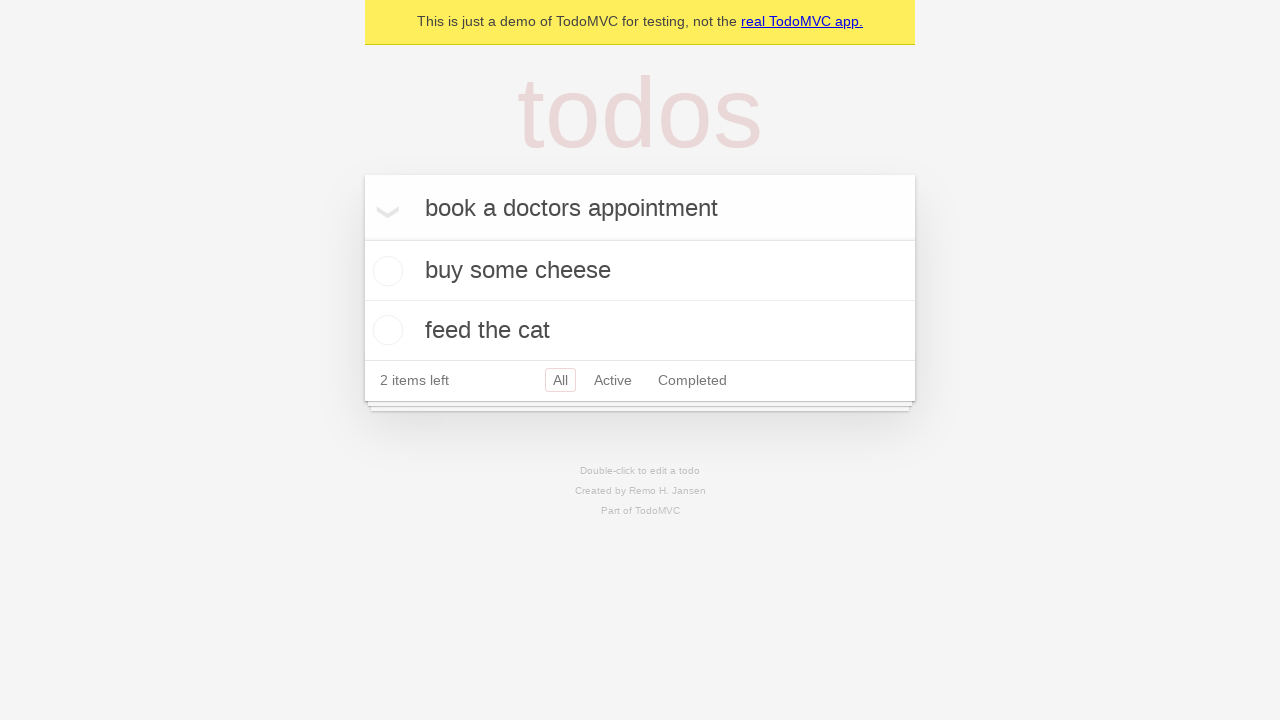

Pressed Enter to add third todo item on internal:attr=[placeholder="What needs to be done?"i]
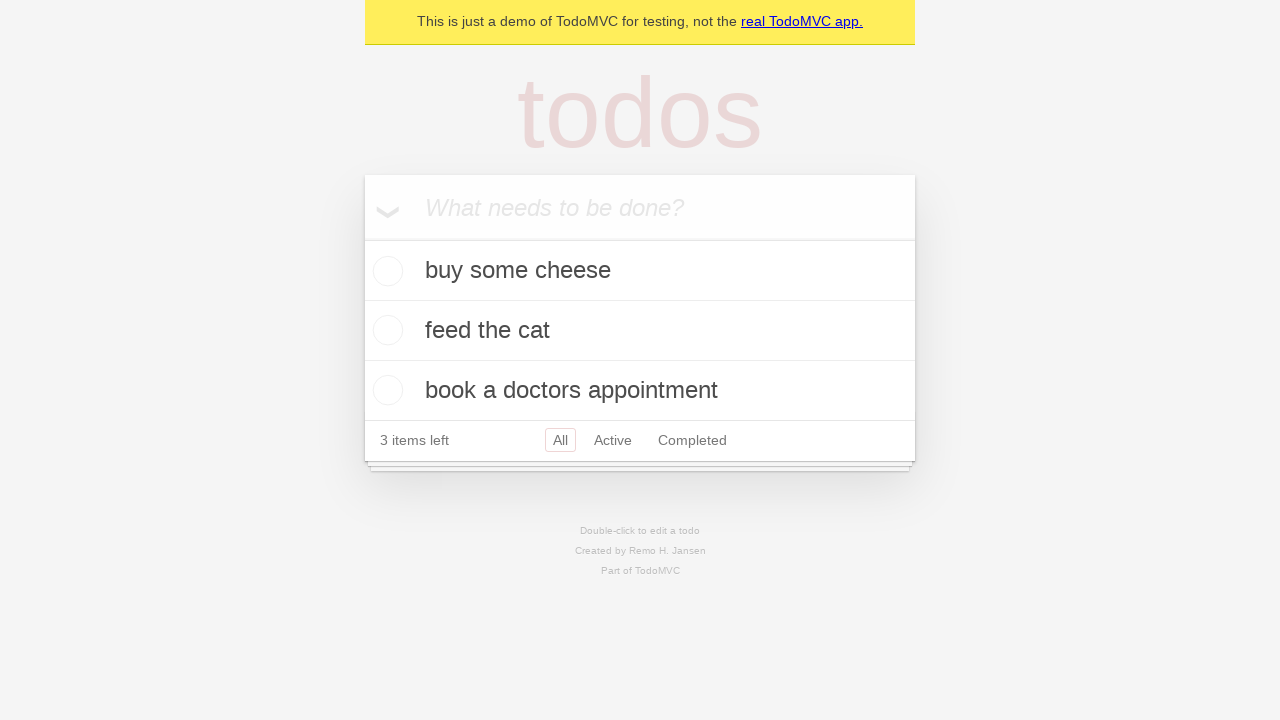

Checked the first todo item as completed at (385, 271) on .todo-list li .toggle >> nth=0
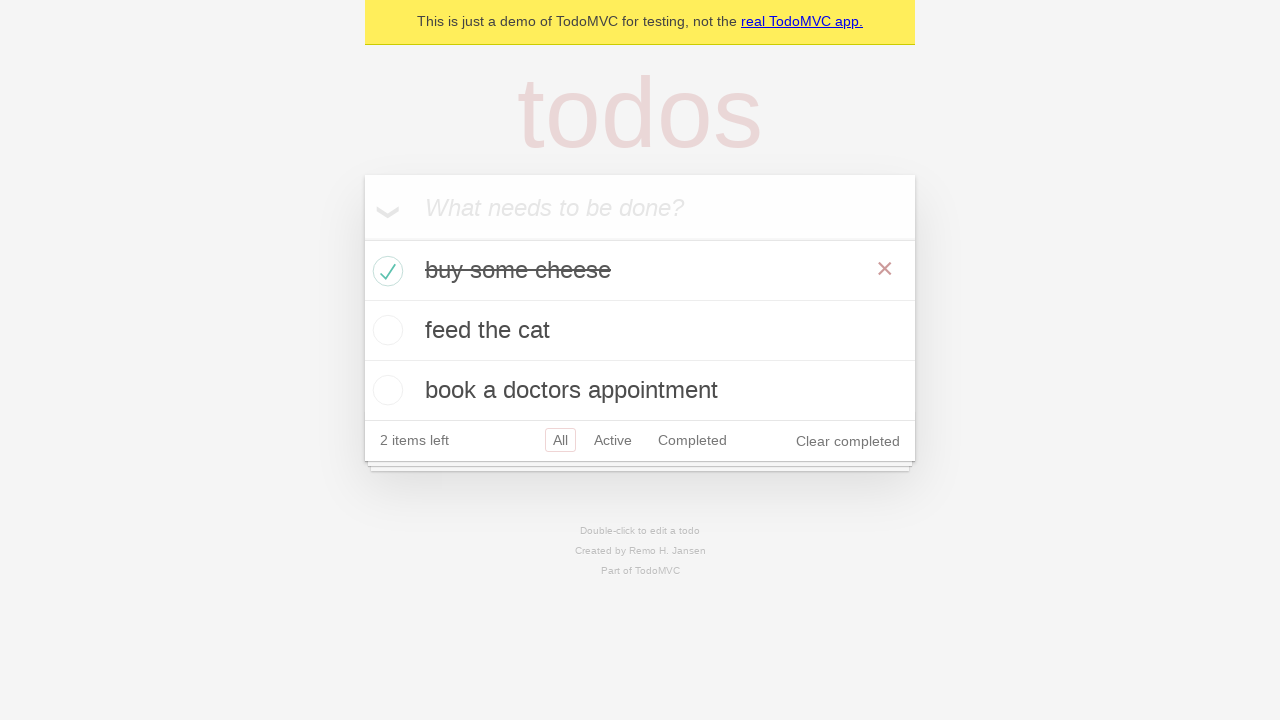

Clear completed button appeared on the page
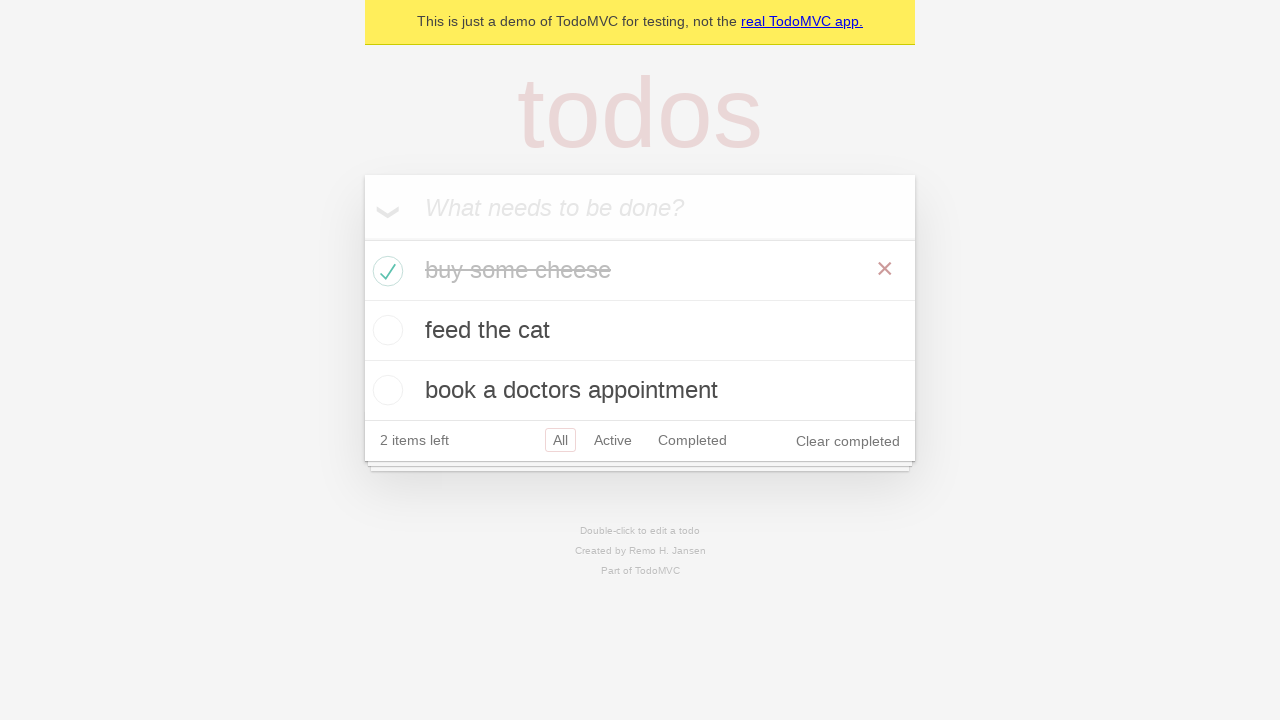

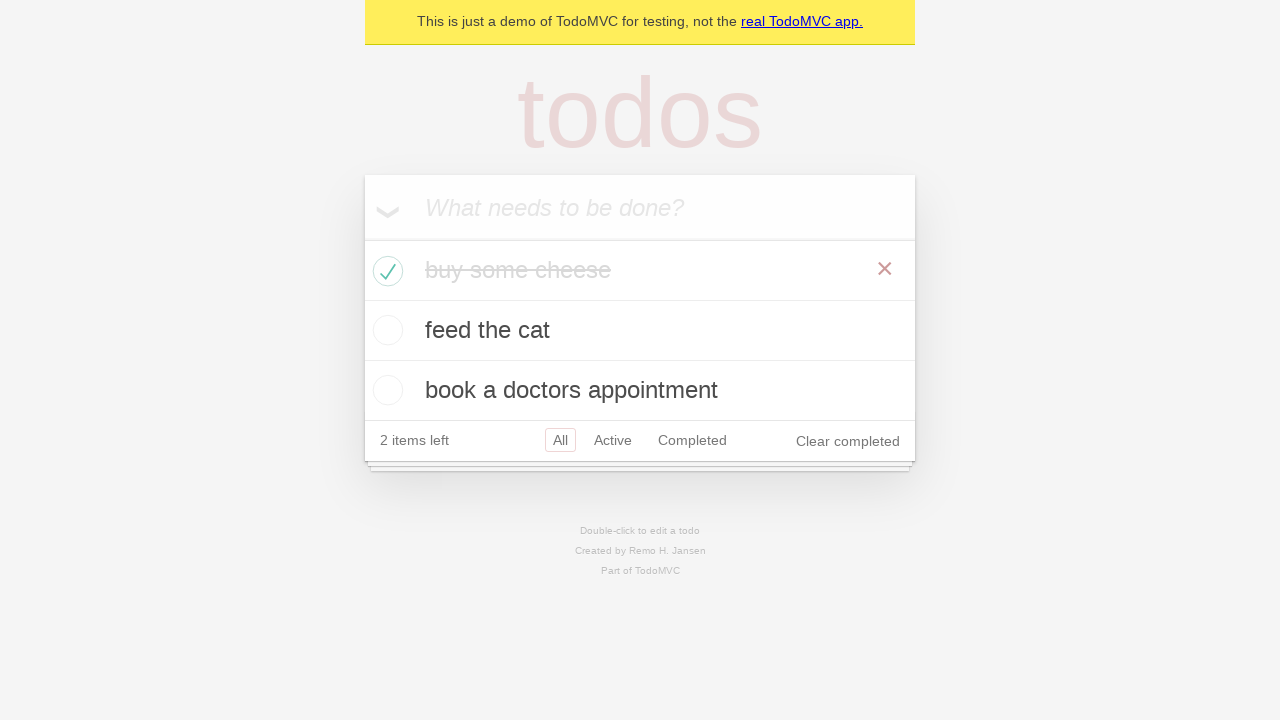